Tests checkbox toggling - unchecks a checked checkbox and checks an unchecked one

Starting URL: https://bonigarcia.dev/selenium-webdriver-java/web-form.html

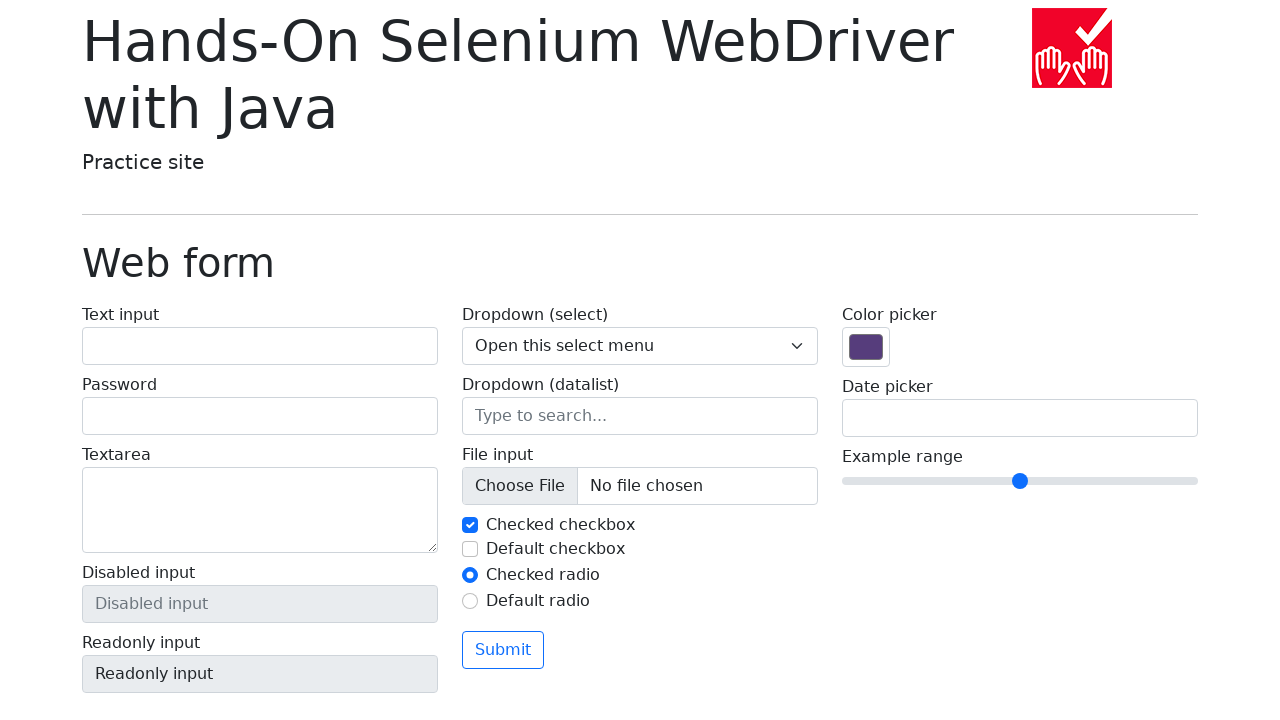

Navigated to web form page
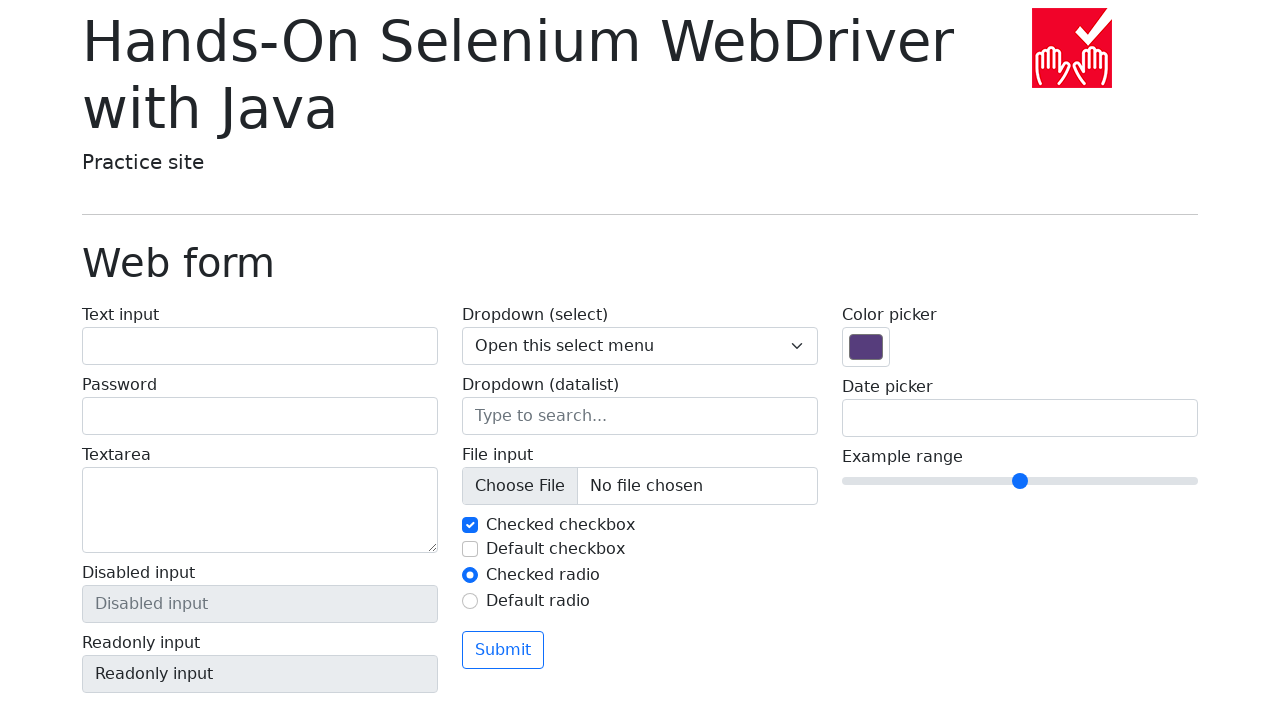

Clicked checked checkbox #my-check-1 to uncheck it at (470, 525) on #my-check-1
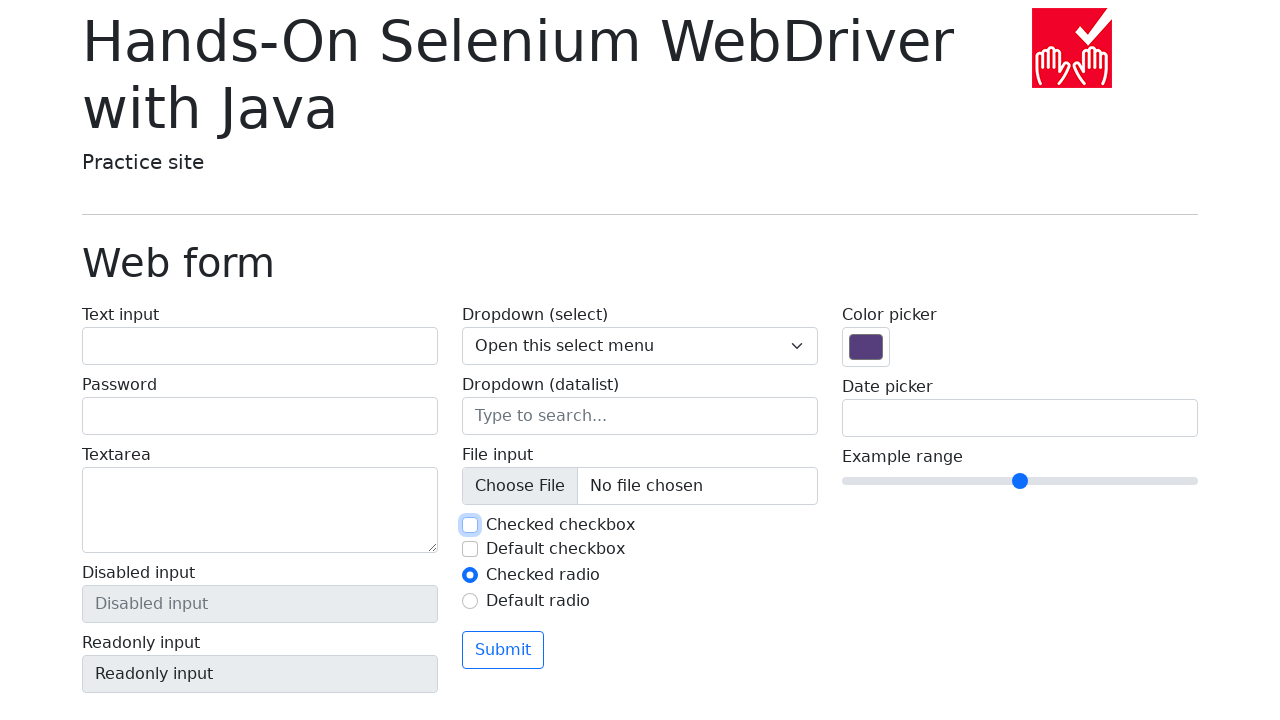

Clicked unchecked checkbox #my-check-2 to check it at (470, 549) on #my-check-2
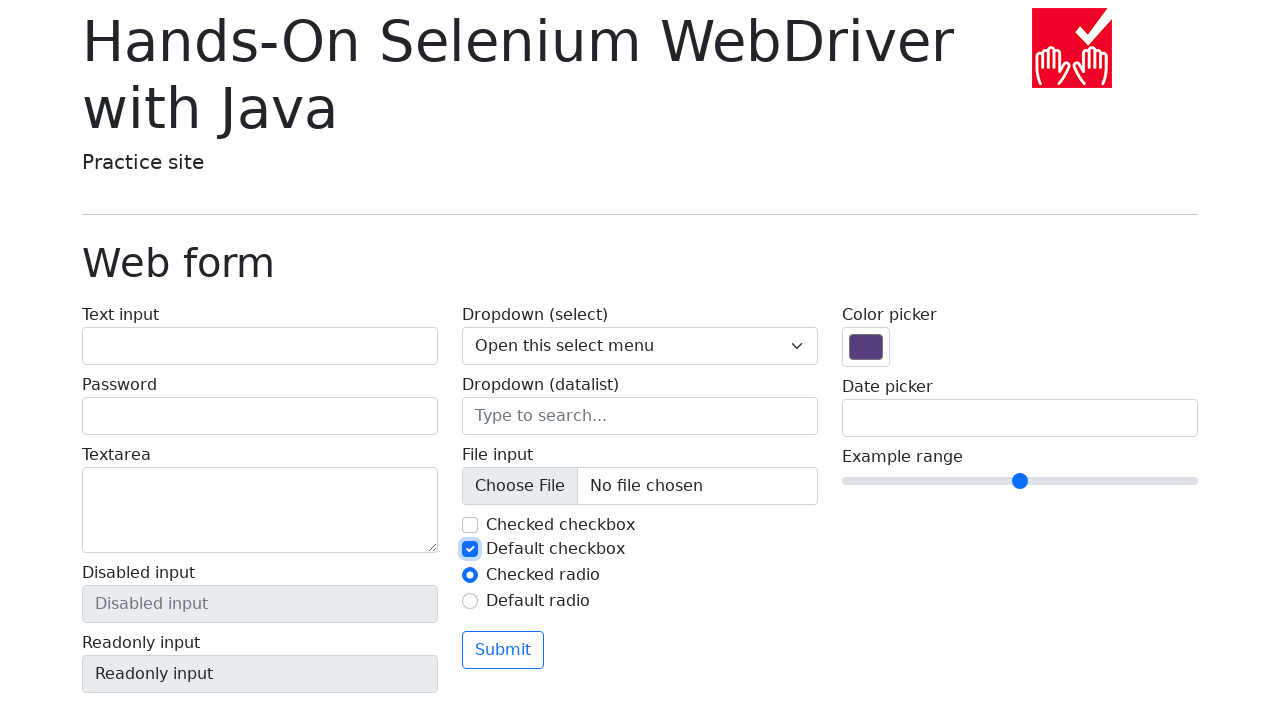

Verified that checkbox #my-check-1 is unchecked
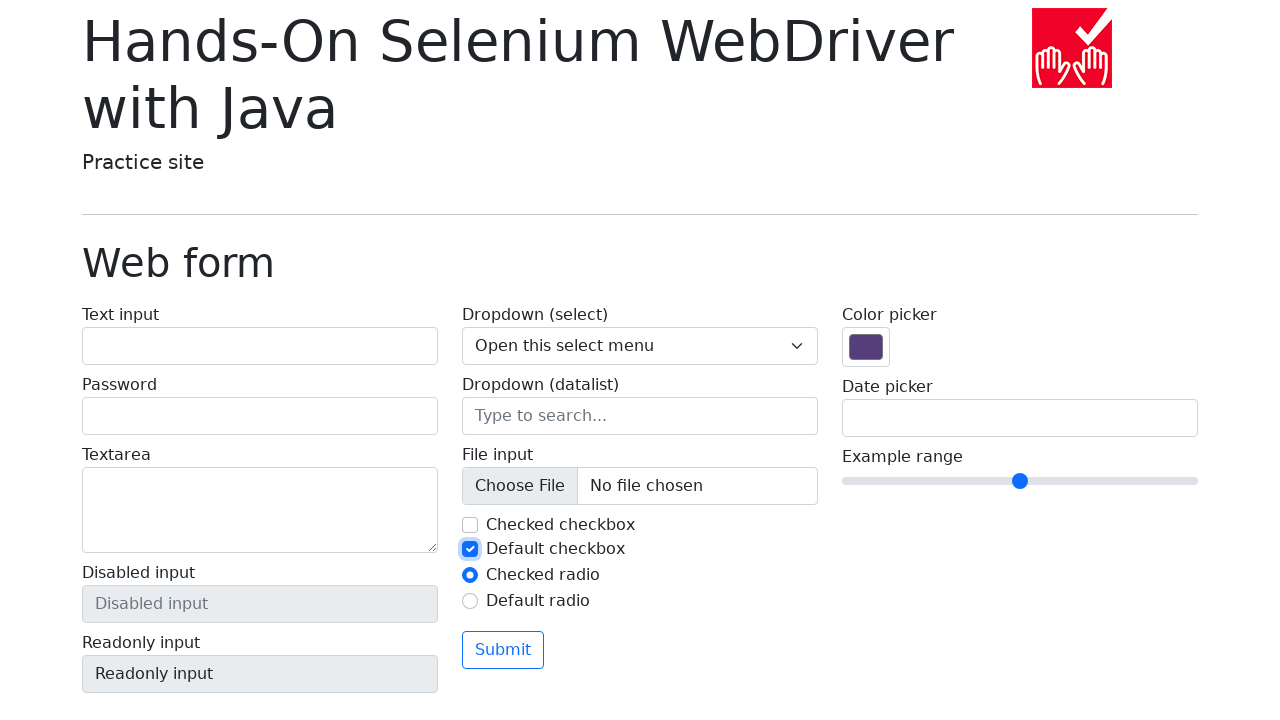

Verified that checkbox #my-check-2 is checked
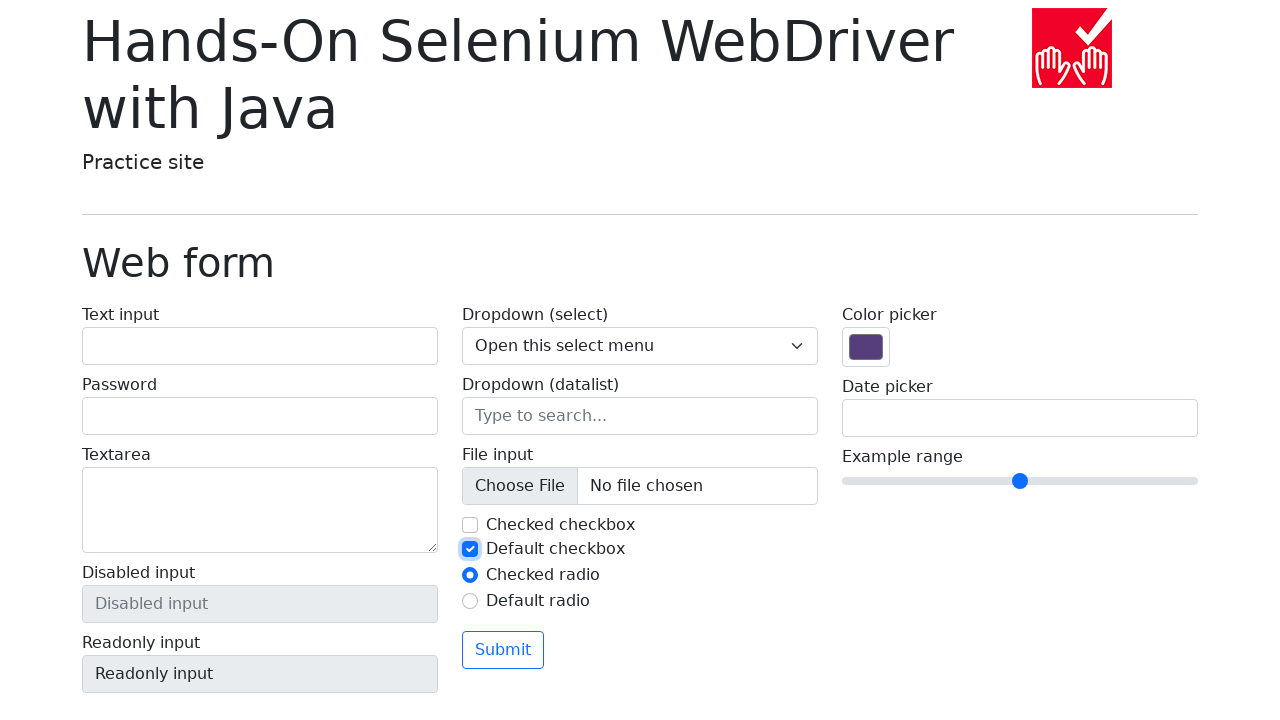

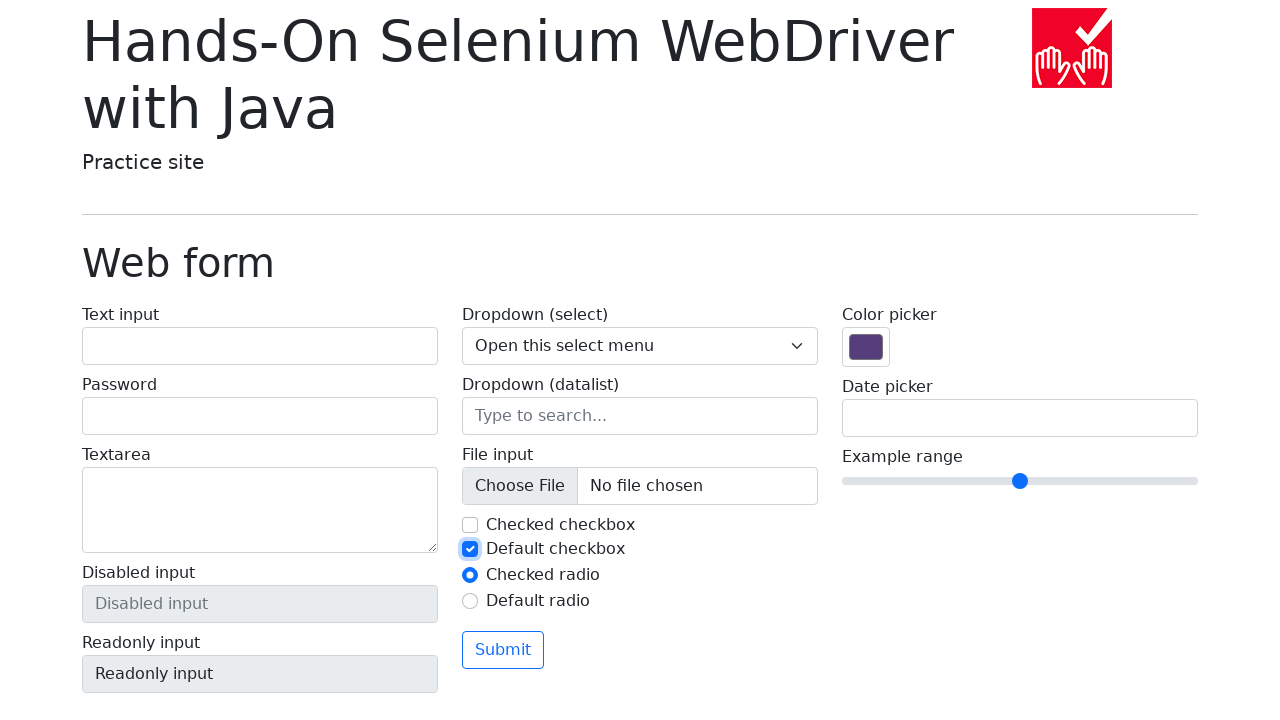